Tests playing an embedded YouTube video by navigating to a demo page, switching to the YouTube iframe, and clicking the play button.

Starting URL: http://demo.automationtesting.in/Youtube.html

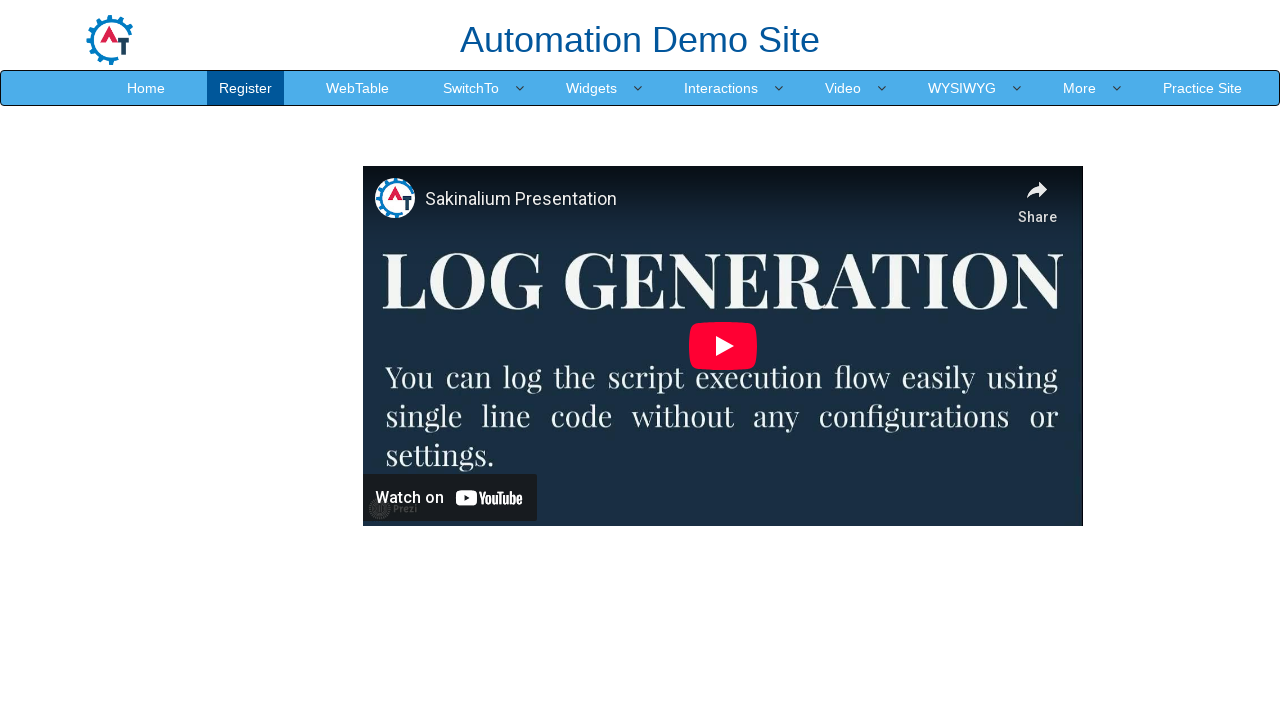

Located YouTube iframe
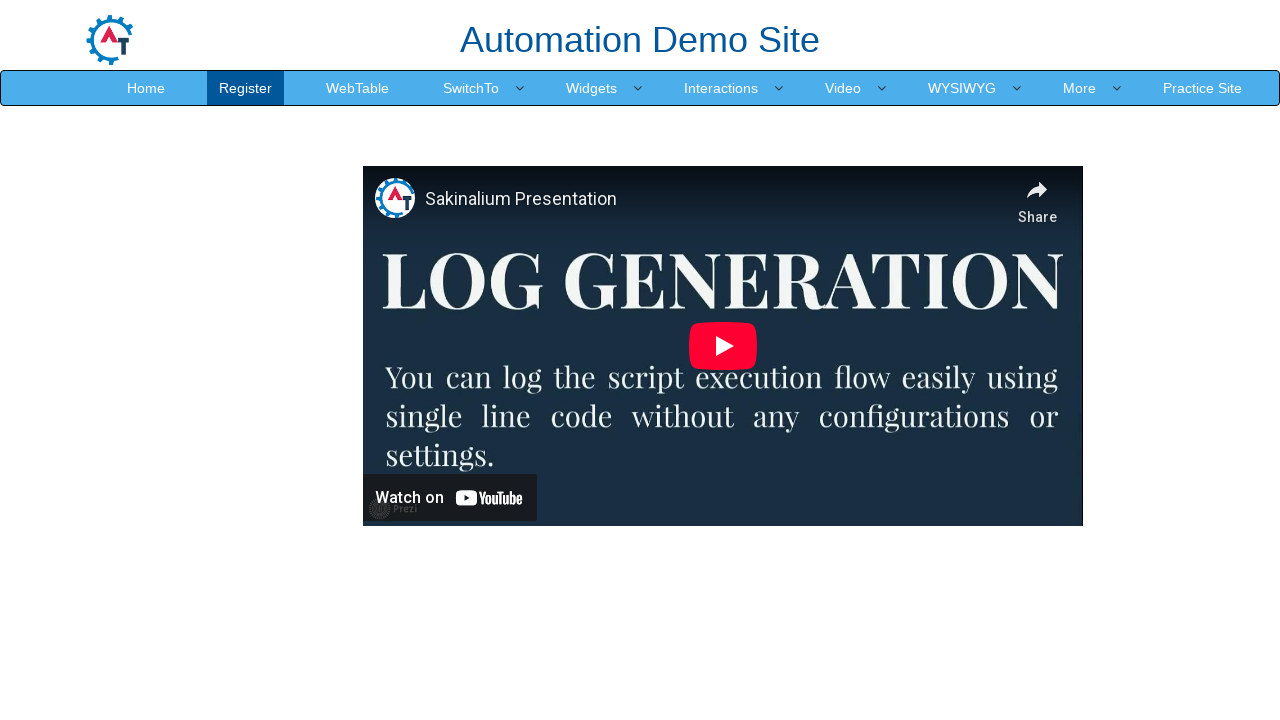

Clicked play button in YouTube iframe at (722, 346) on iframe[src='https://www.youtube.com/embed/wPECeNP1BoY'] >> internal:control=ente
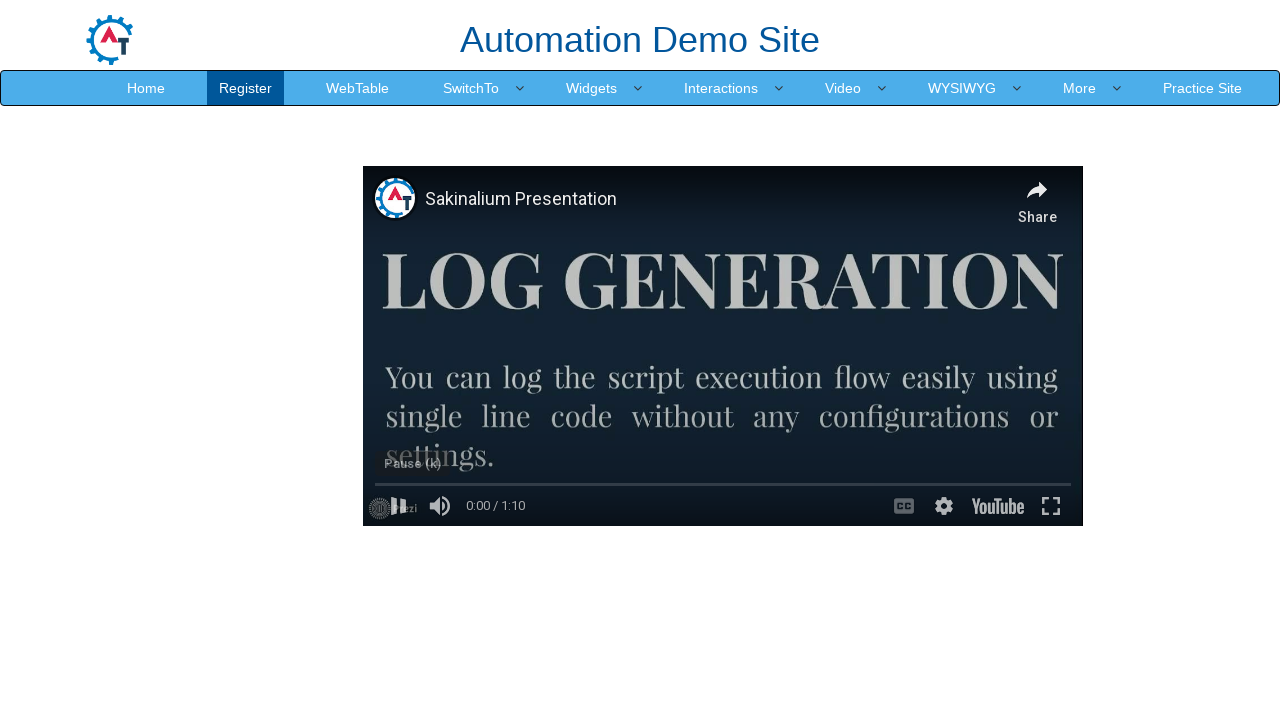

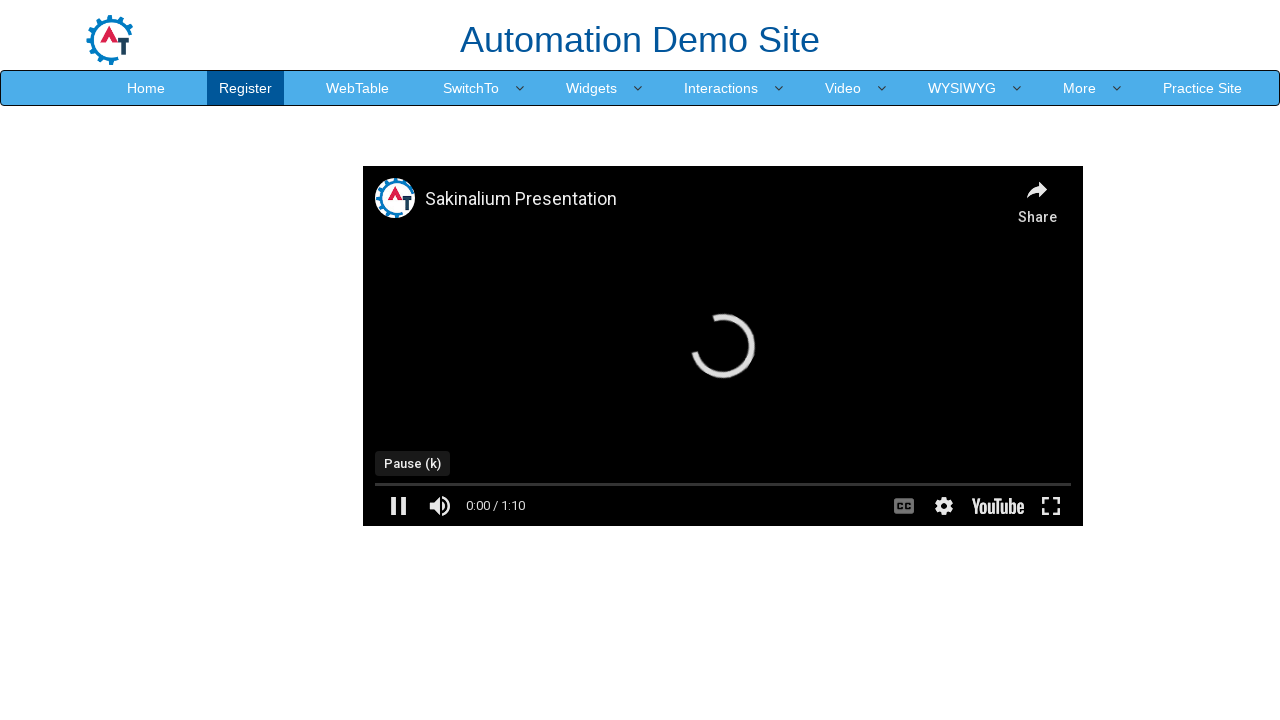